Tests marking all items as completed using the toggle-all checkbox

Starting URL: https://demo.playwright.dev/todomvc

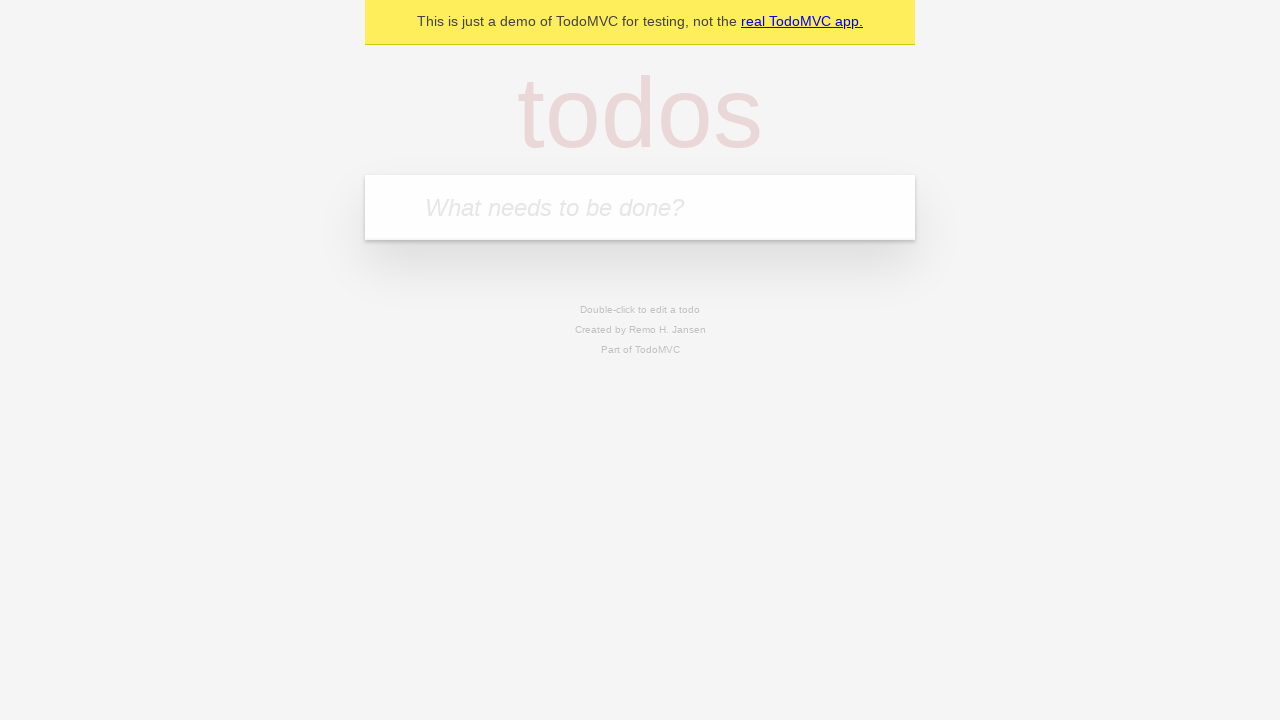

Filled todo input with 'buy some cheese' on internal:attr=[placeholder="What needs to be done?"i]
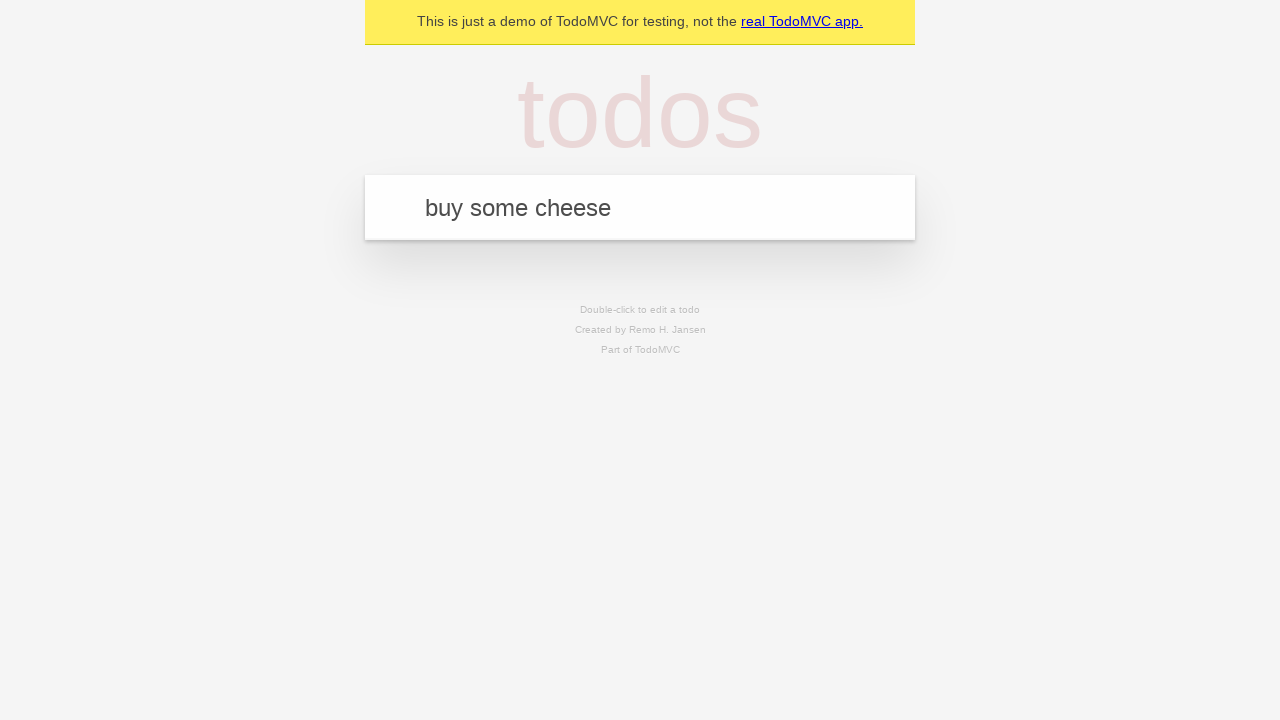

Pressed Enter to create first todo on internal:attr=[placeholder="What needs to be done?"i]
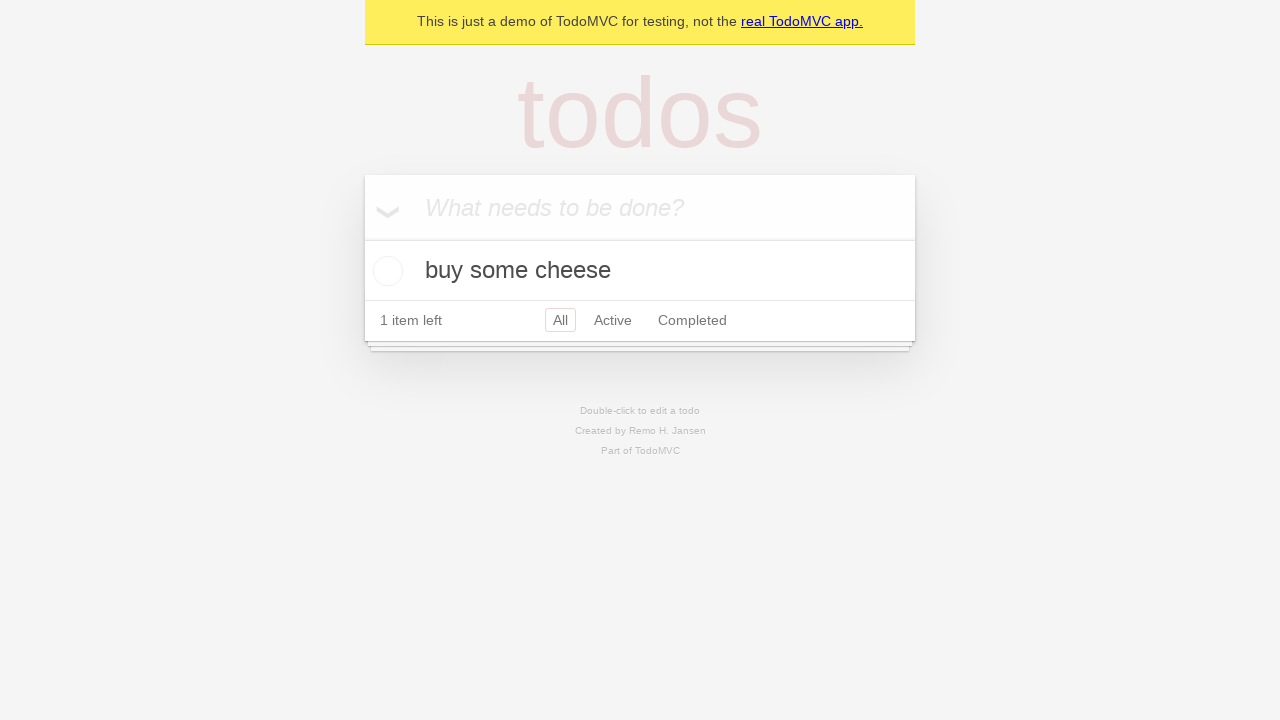

Filled todo input with 'feed the cat' on internal:attr=[placeholder="What needs to be done?"i]
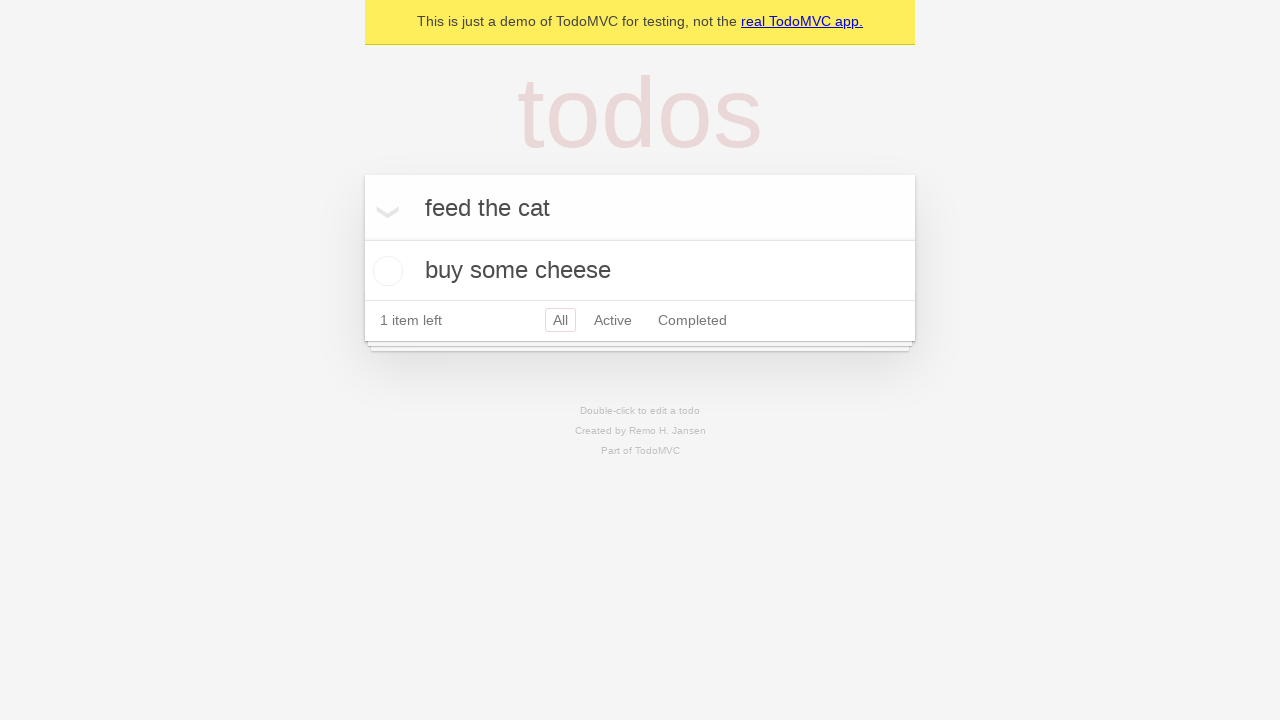

Pressed Enter to create second todo on internal:attr=[placeholder="What needs to be done?"i]
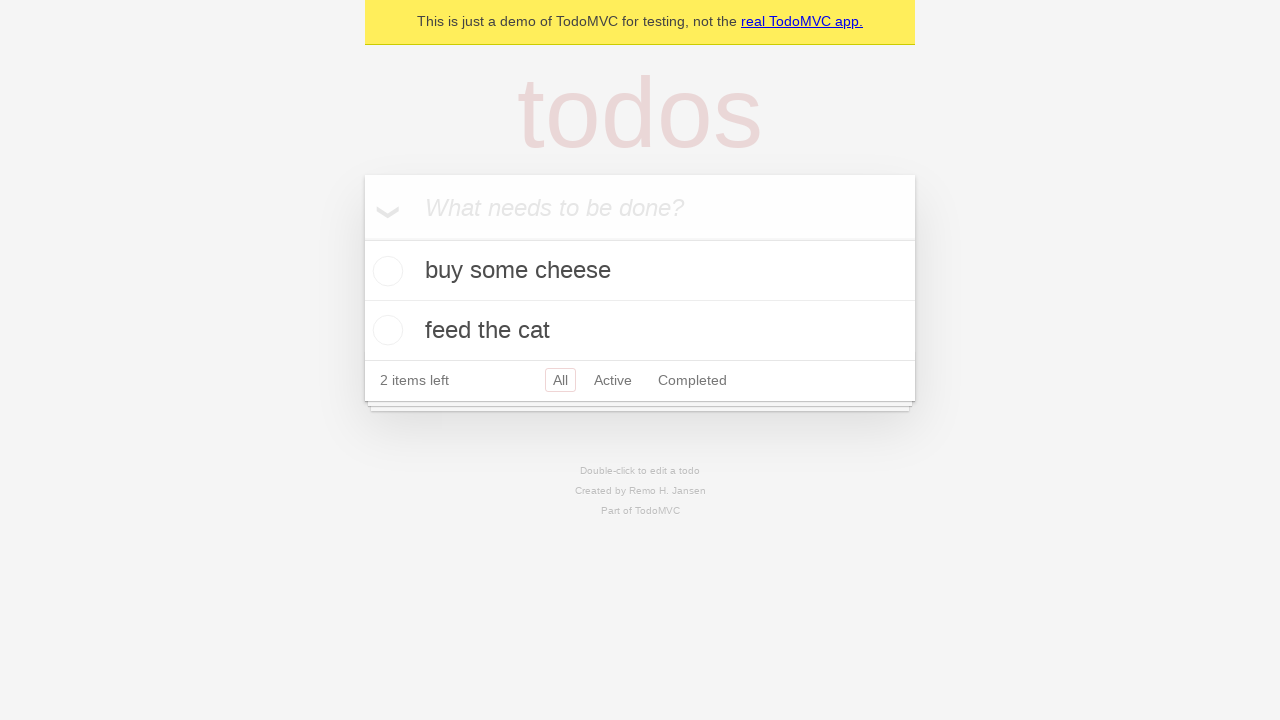

Filled todo input with 'book a doctors appointment' on internal:attr=[placeholder="What needs to be done?"i]
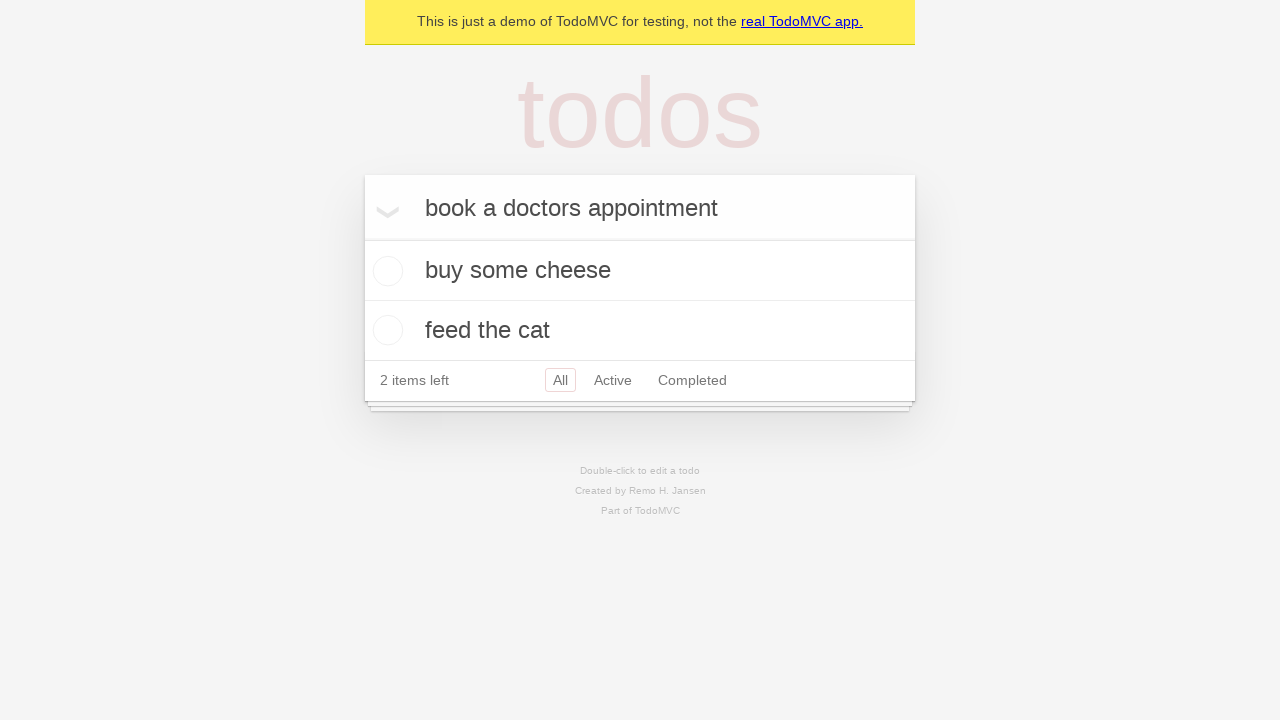

Pressed Enter to create third todo on internal:attr=[placeholder="What needs to be done?"i]
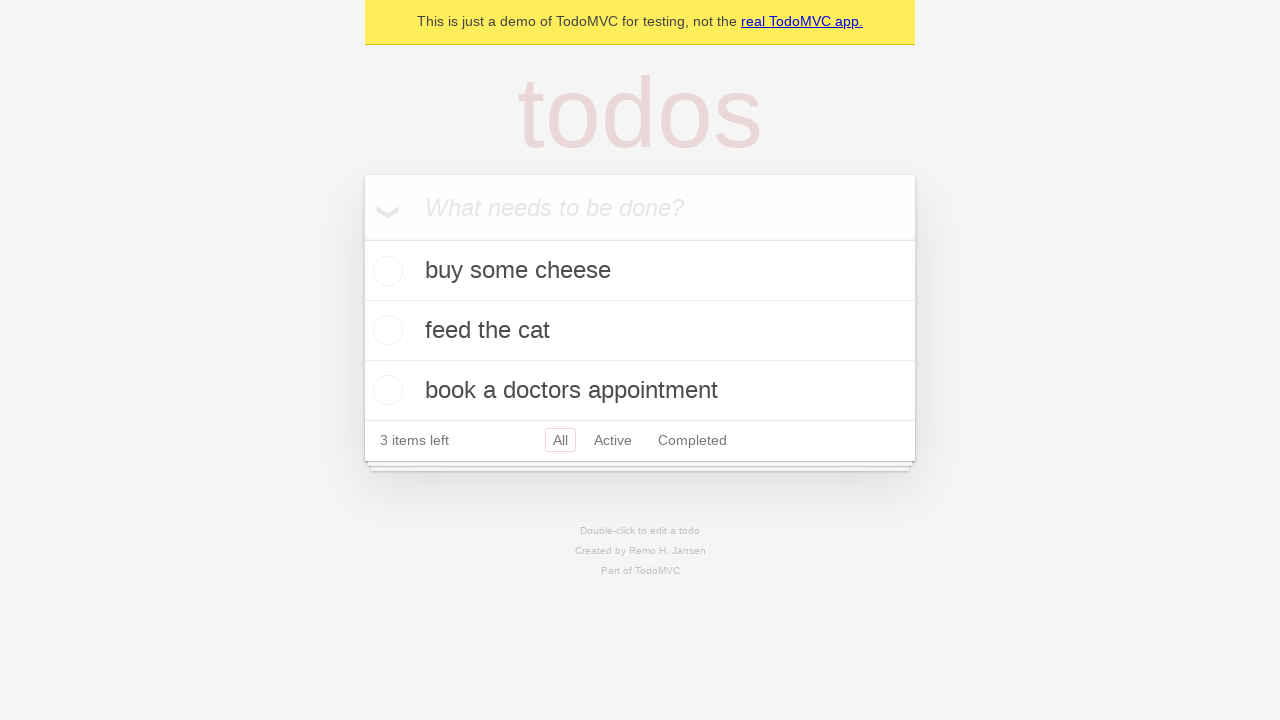

Waited for all three todos to be created
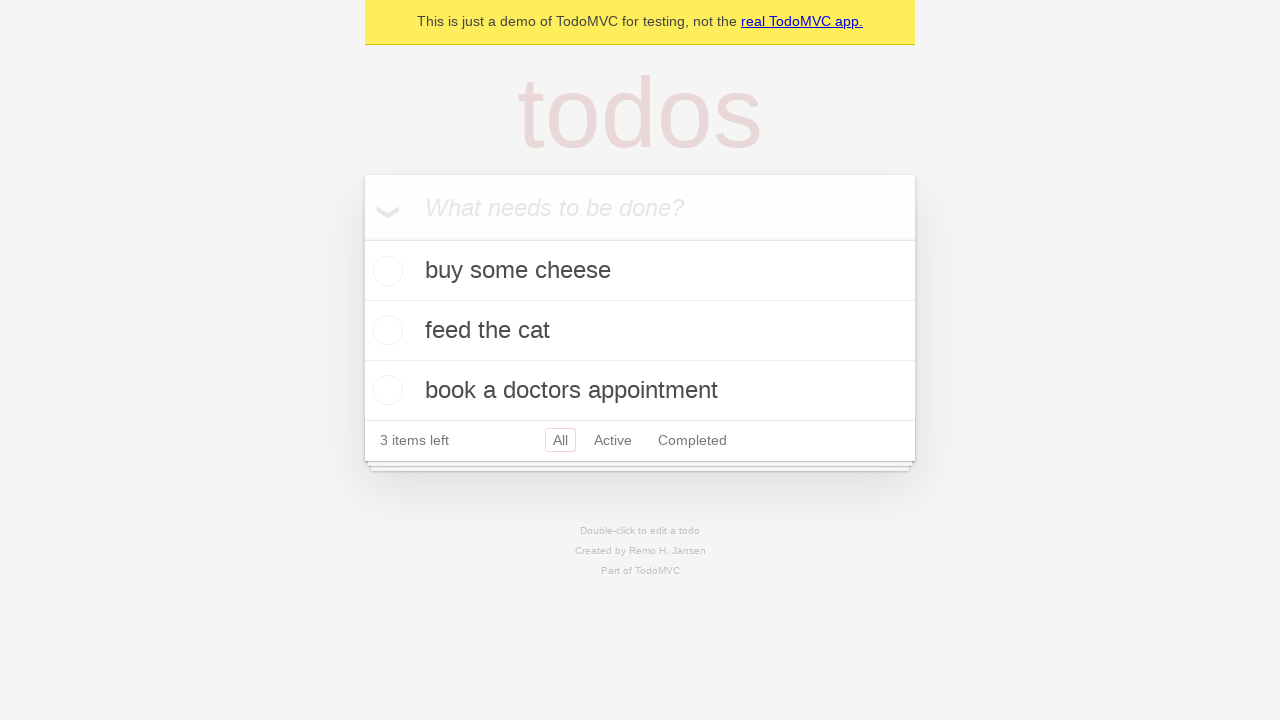

Clicked toggle-all checkbox to mark all items as completed at (362, 238) on internal:label="Mark all as complete"i
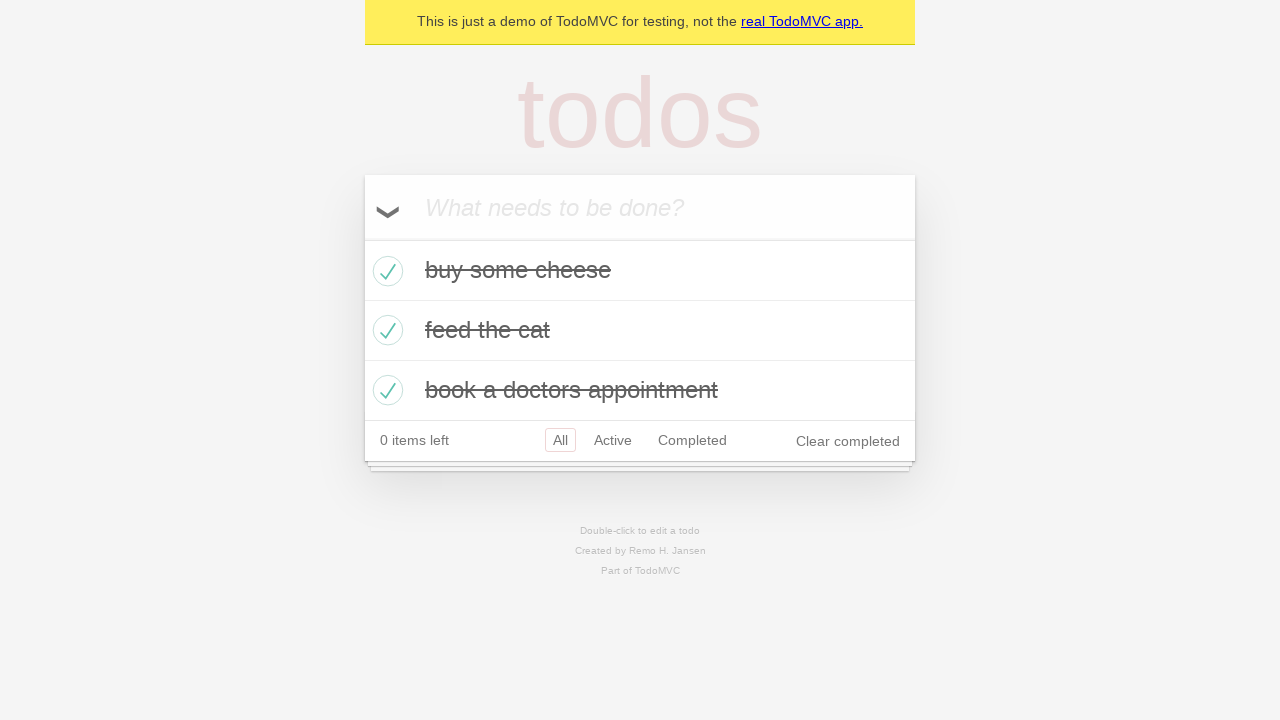

Waited for all todos to show completed state
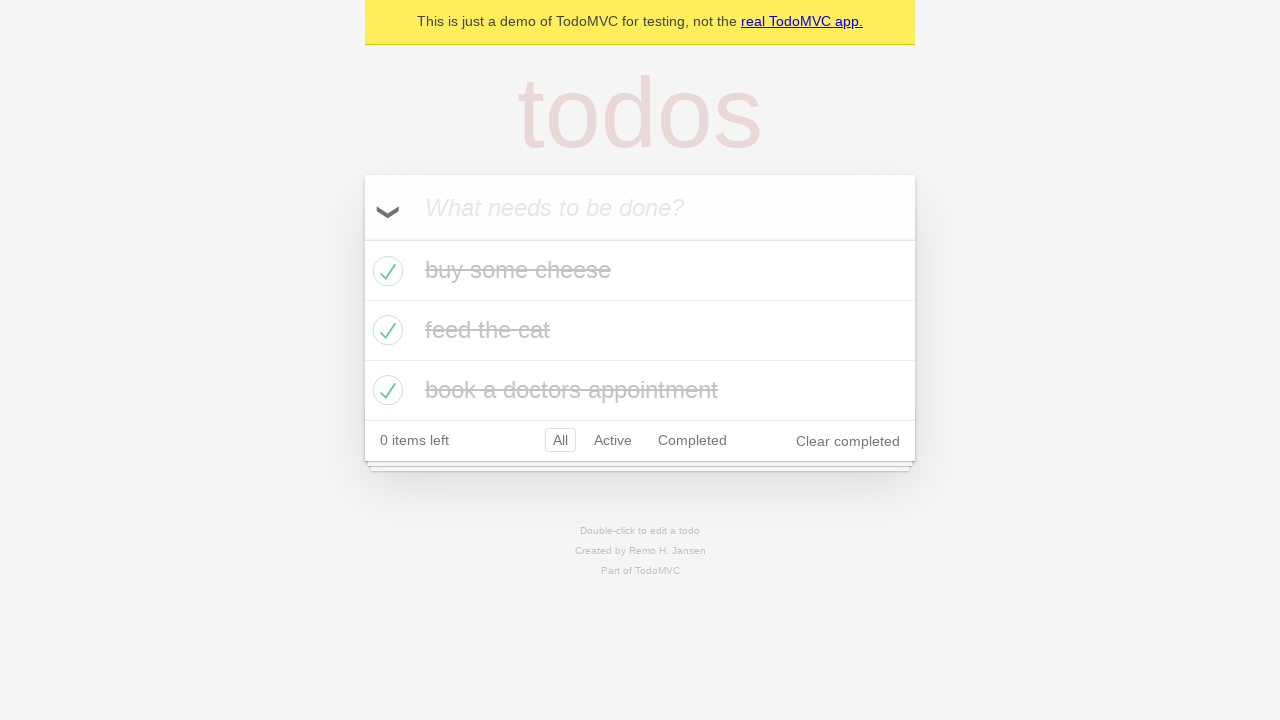

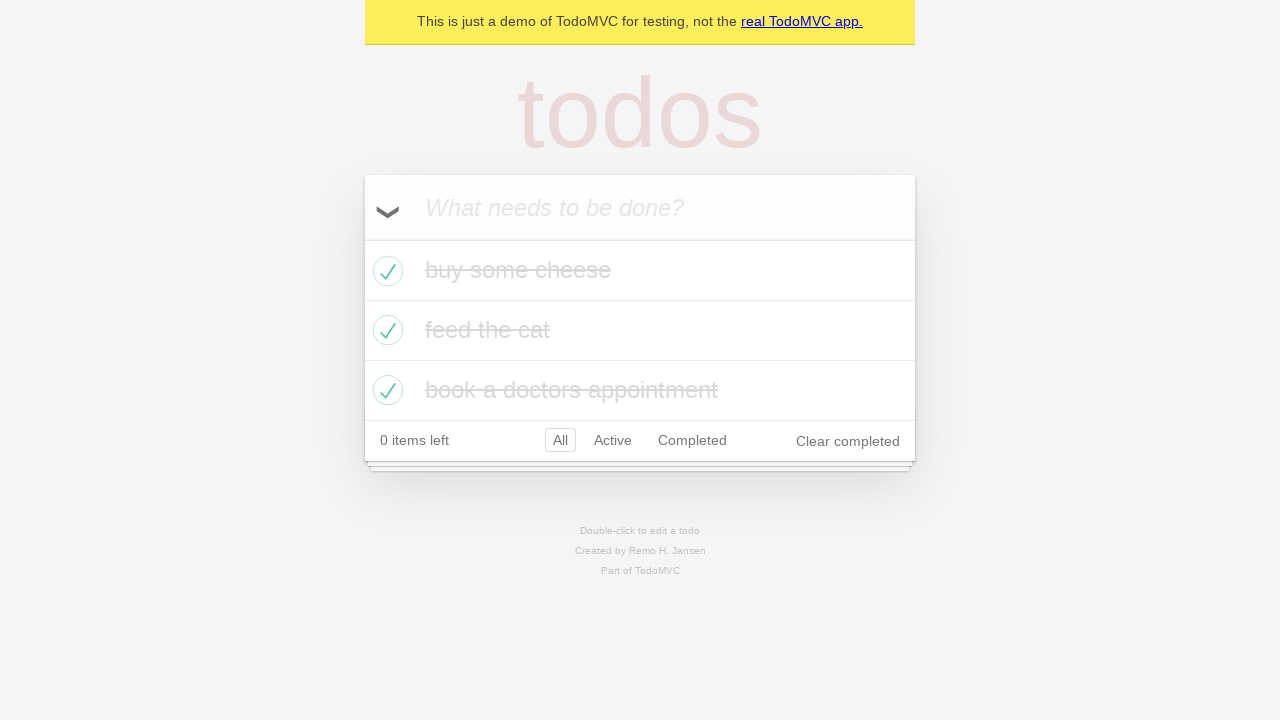